Navigates to the EKF Group website homepage and waits for the page to load, then verifies the page title is accessible.

Starting URL: https://ekfgroup.com/

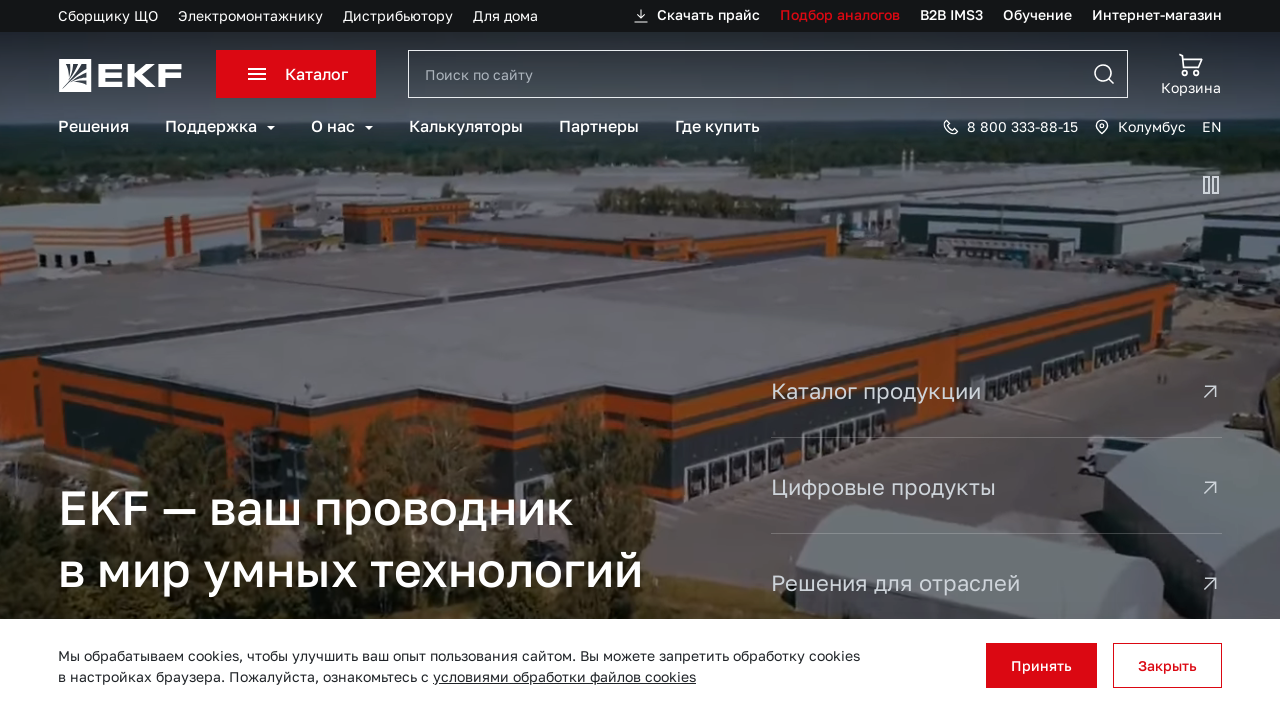

Navigated to EKF Group website homepage
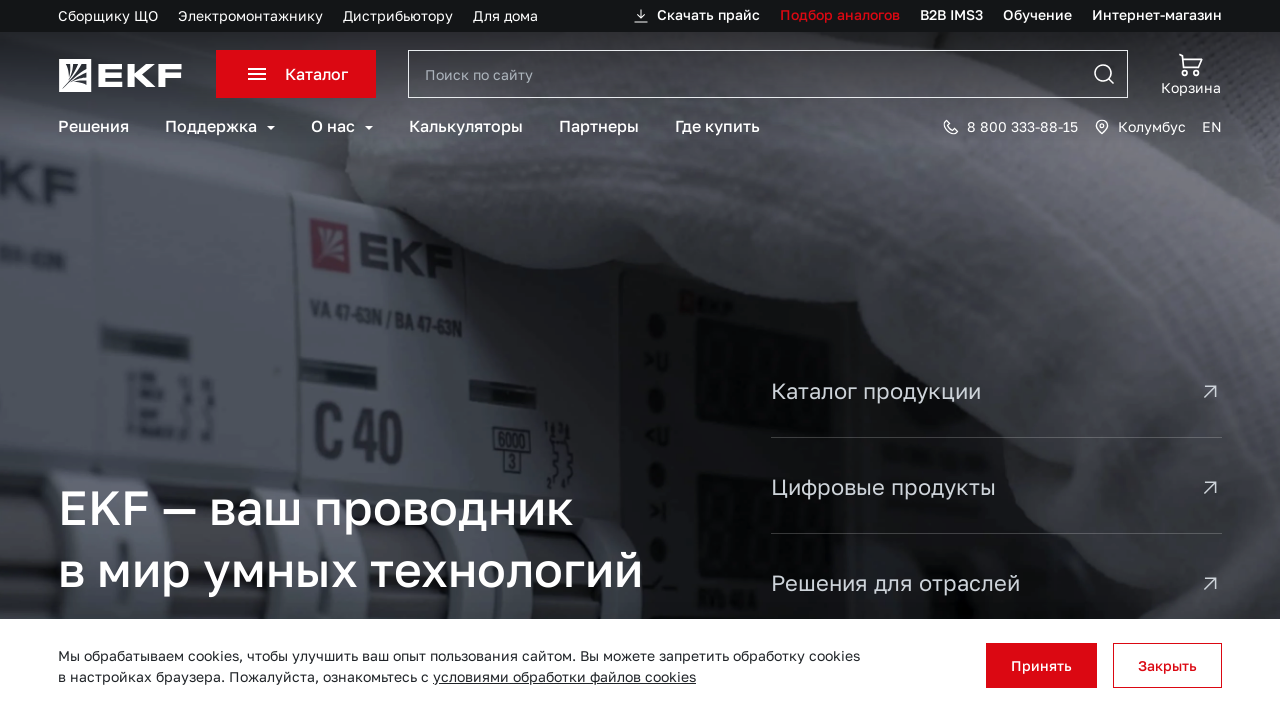

Page fully loaded (networkidle state reached)
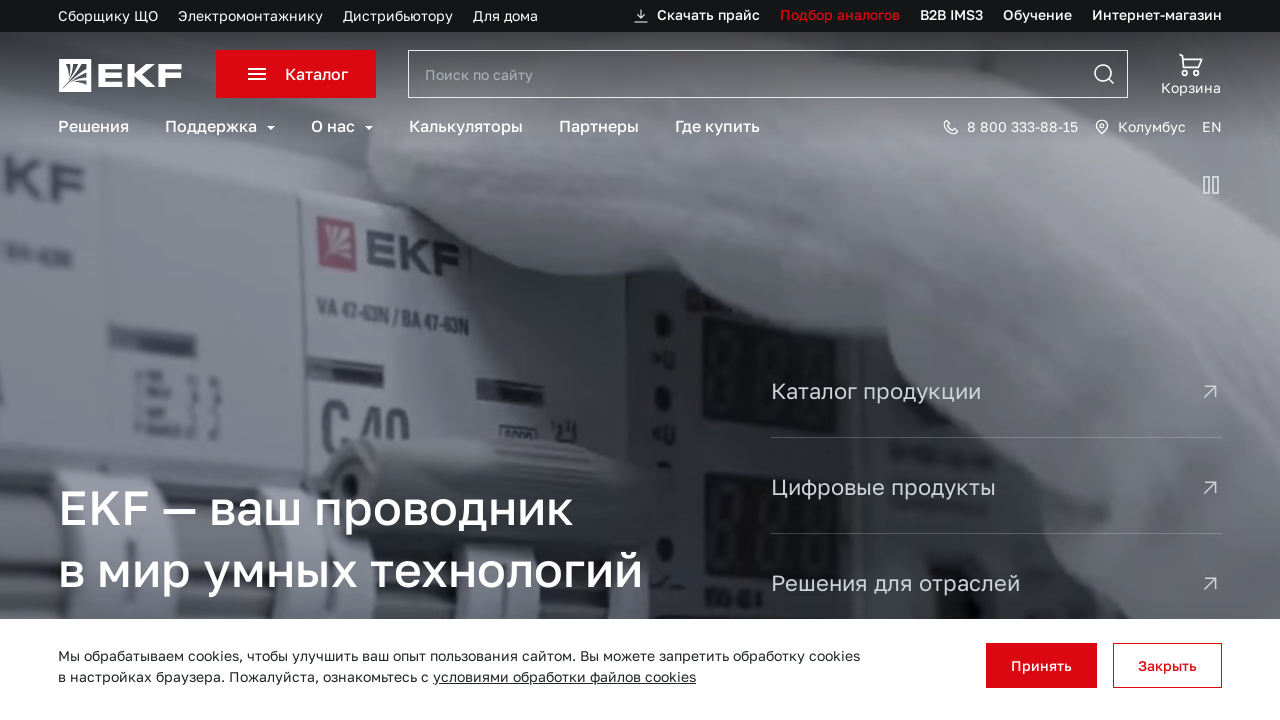

Retrieved page title: 'EKF — Производитель надёжной и доступной электротехнической продукции'
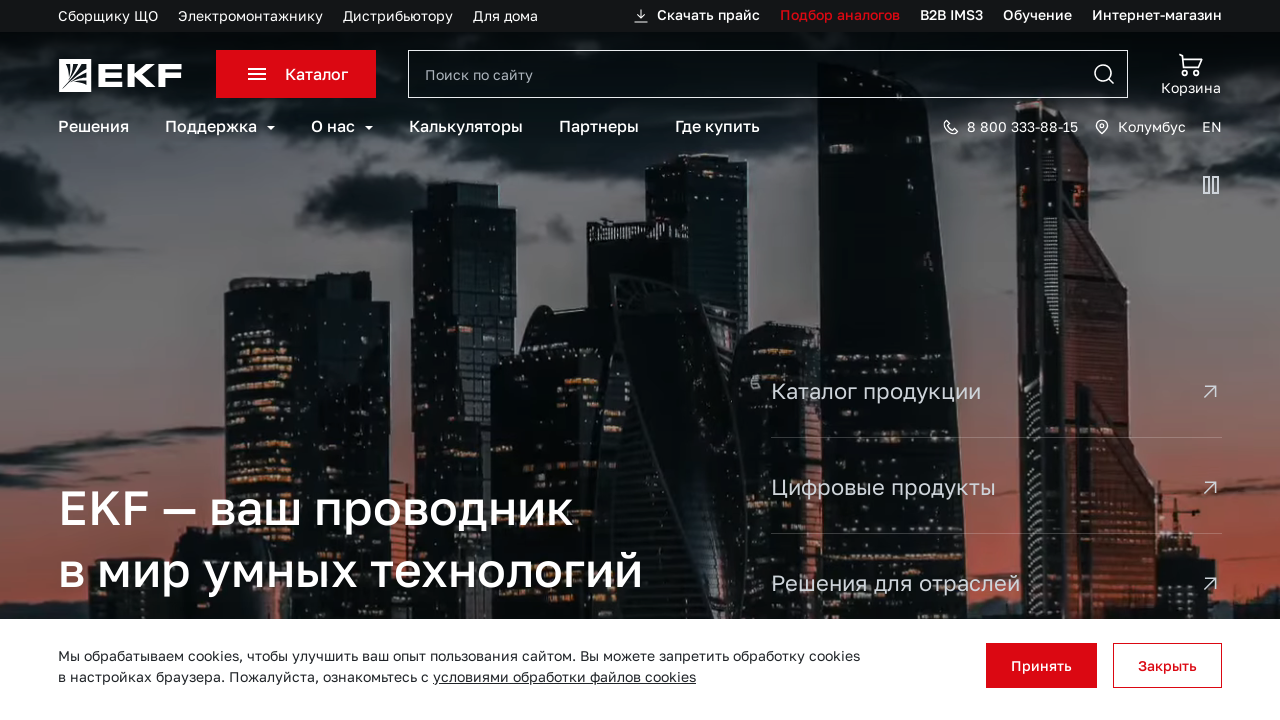

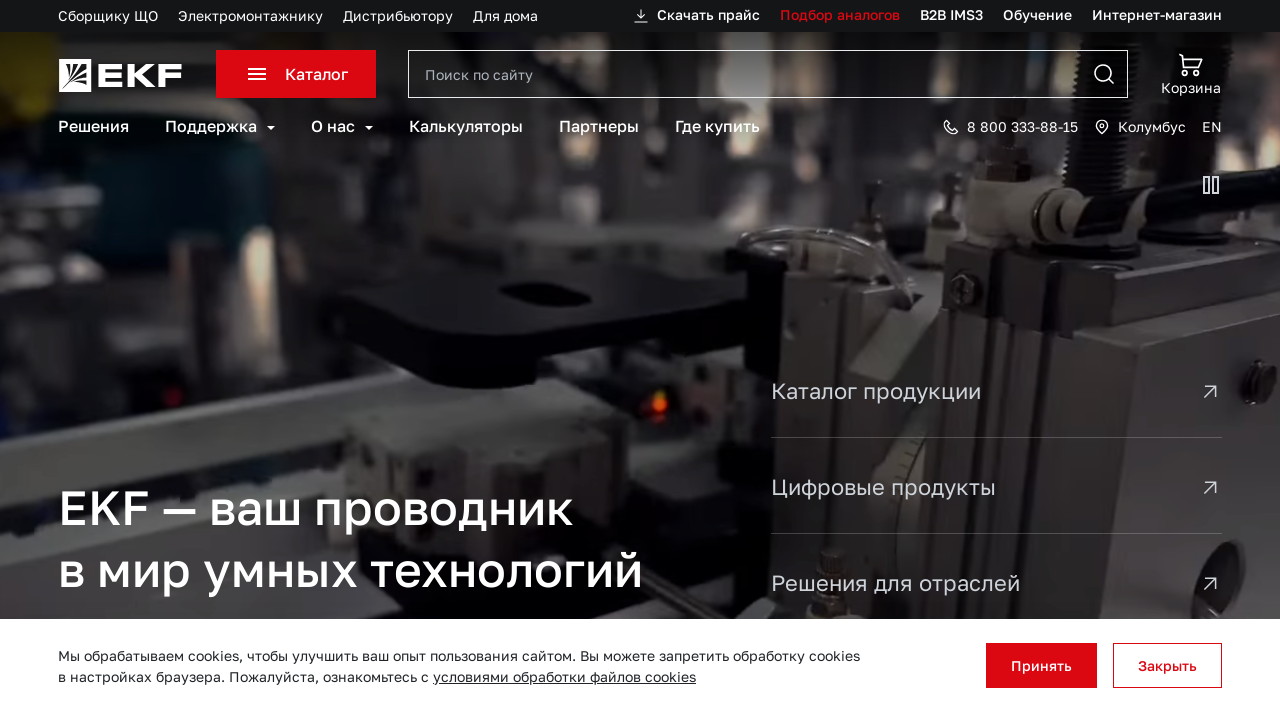